Navigates to the login page and verifies the login button is displayed

Starting URL: https://the-internet.herokuapp.com/

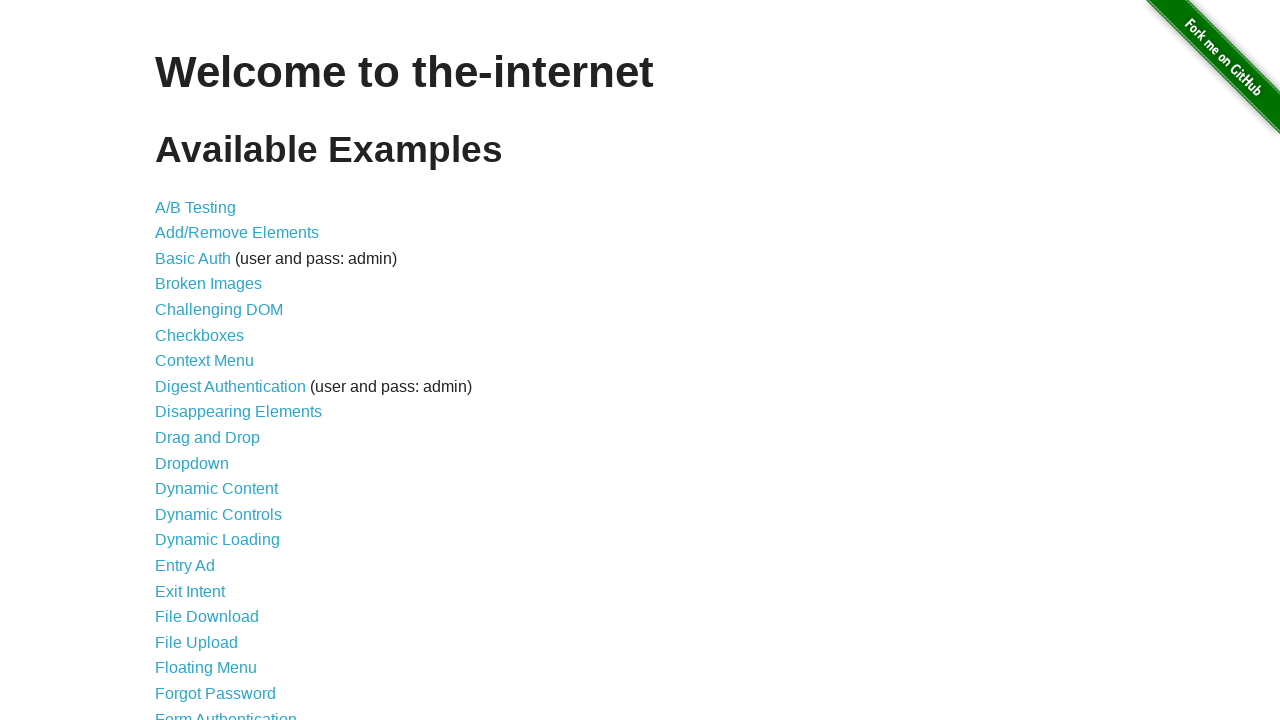

Clicked on the Form Authentication link at (226, 712) on xpath=//*[@id="content"]/ul/li[21]/a
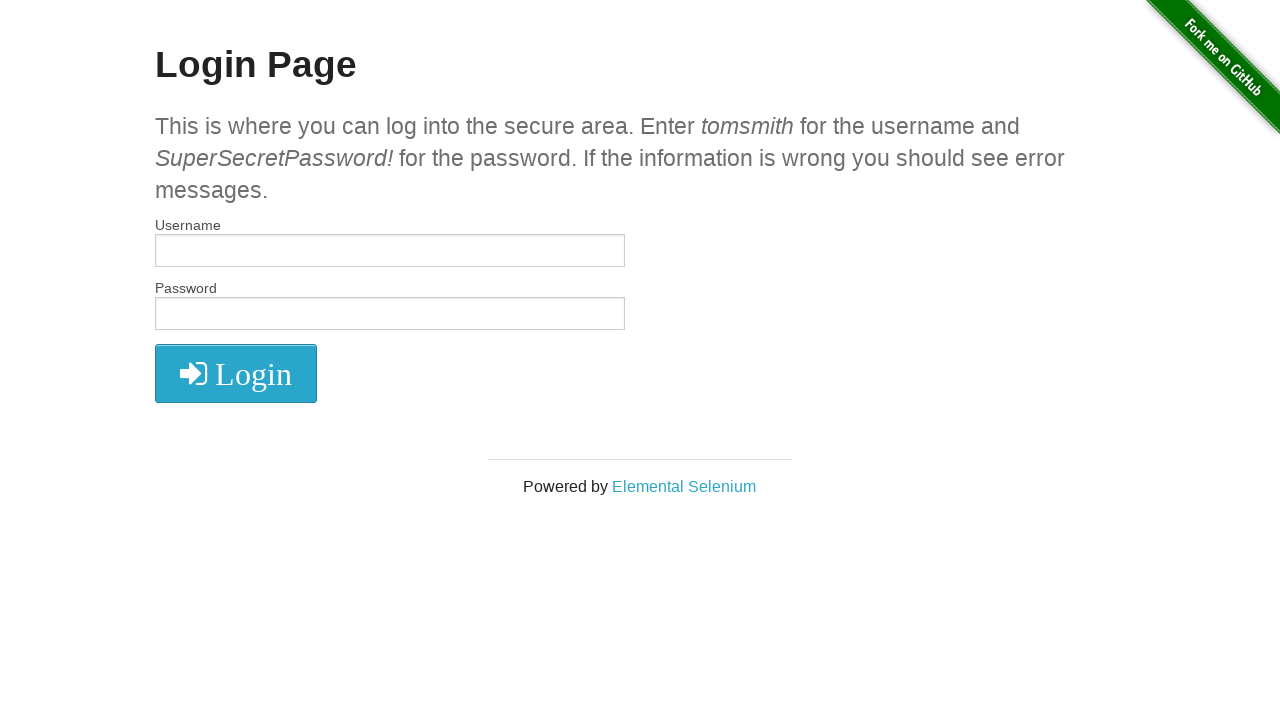

Login button is displayed and ready
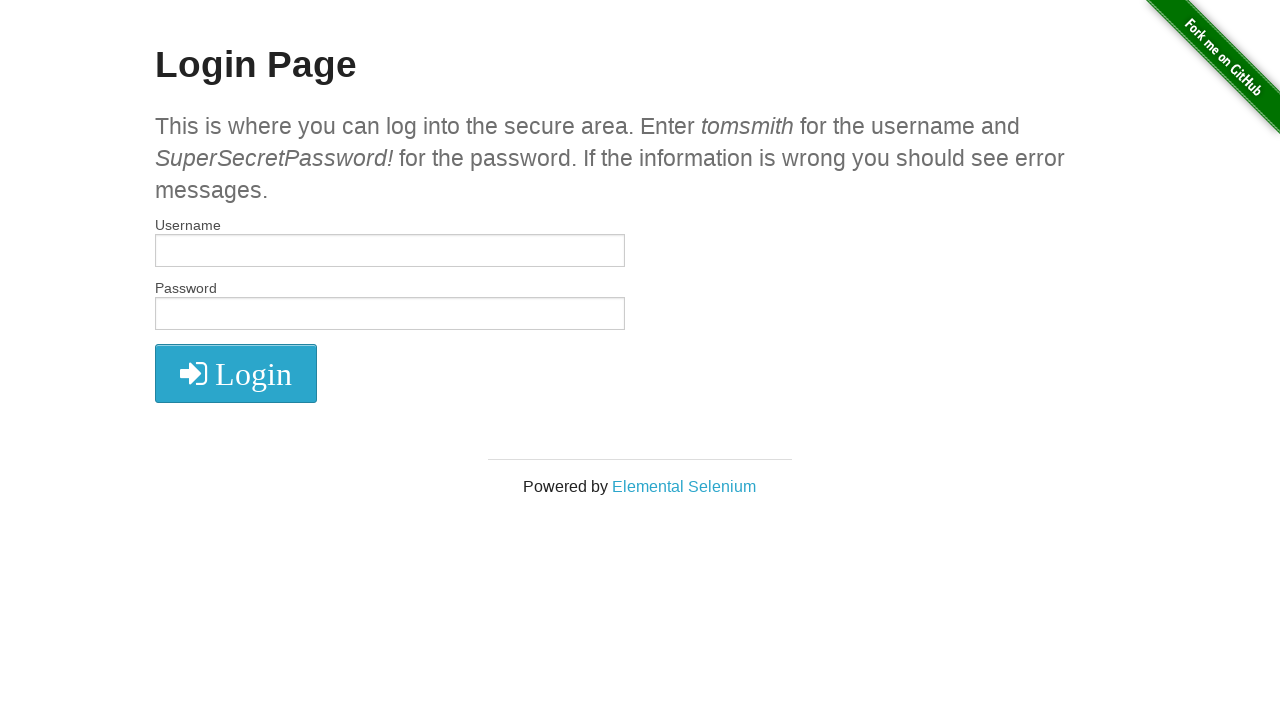

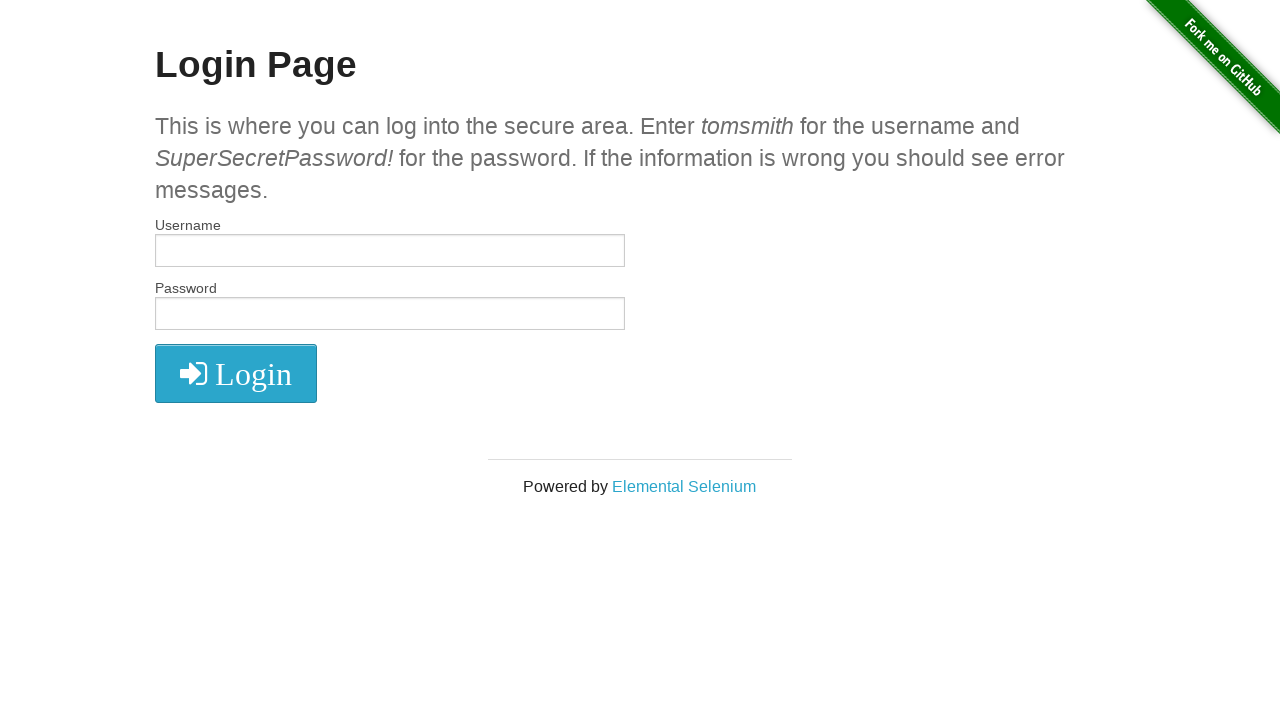